Tests the Russian Federal Tax Service (FNS) INN lookup functionality by entering a tax identification number in the search field, clicking the search button, and verifying that search results appear.

Starting URL: https://egrul.nalog.ru/index.html

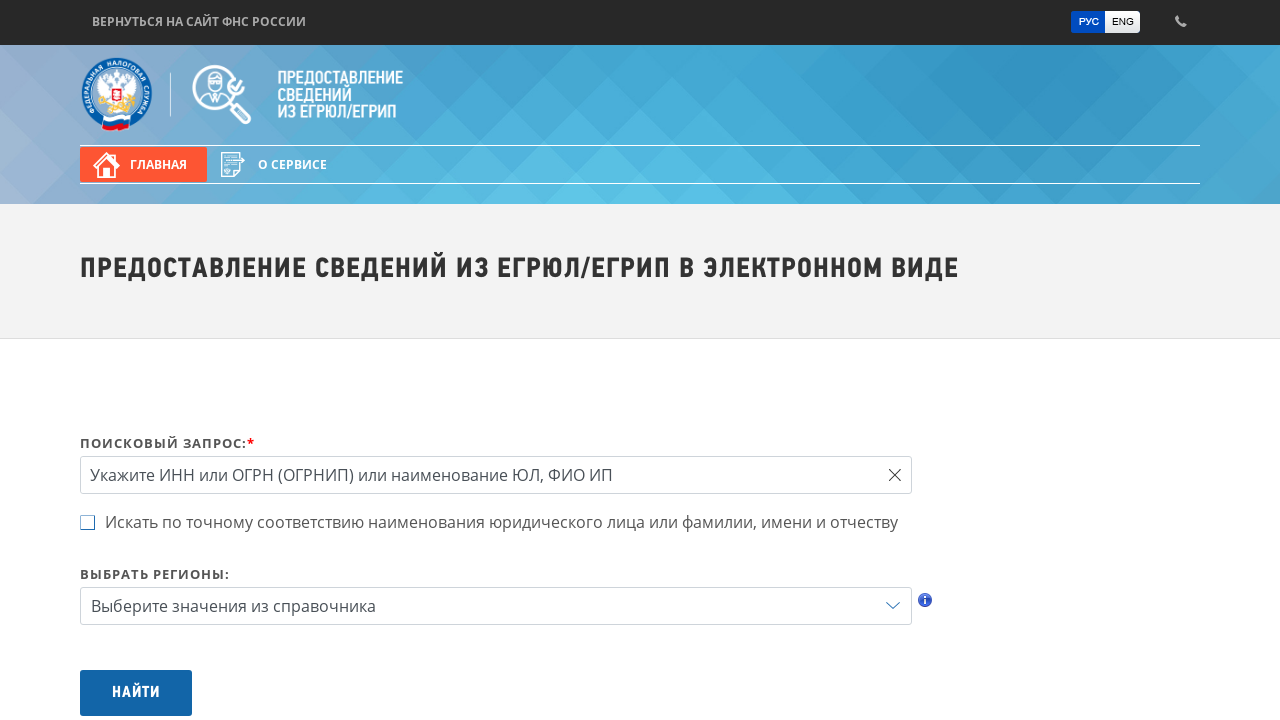

Waited for search box to become visible
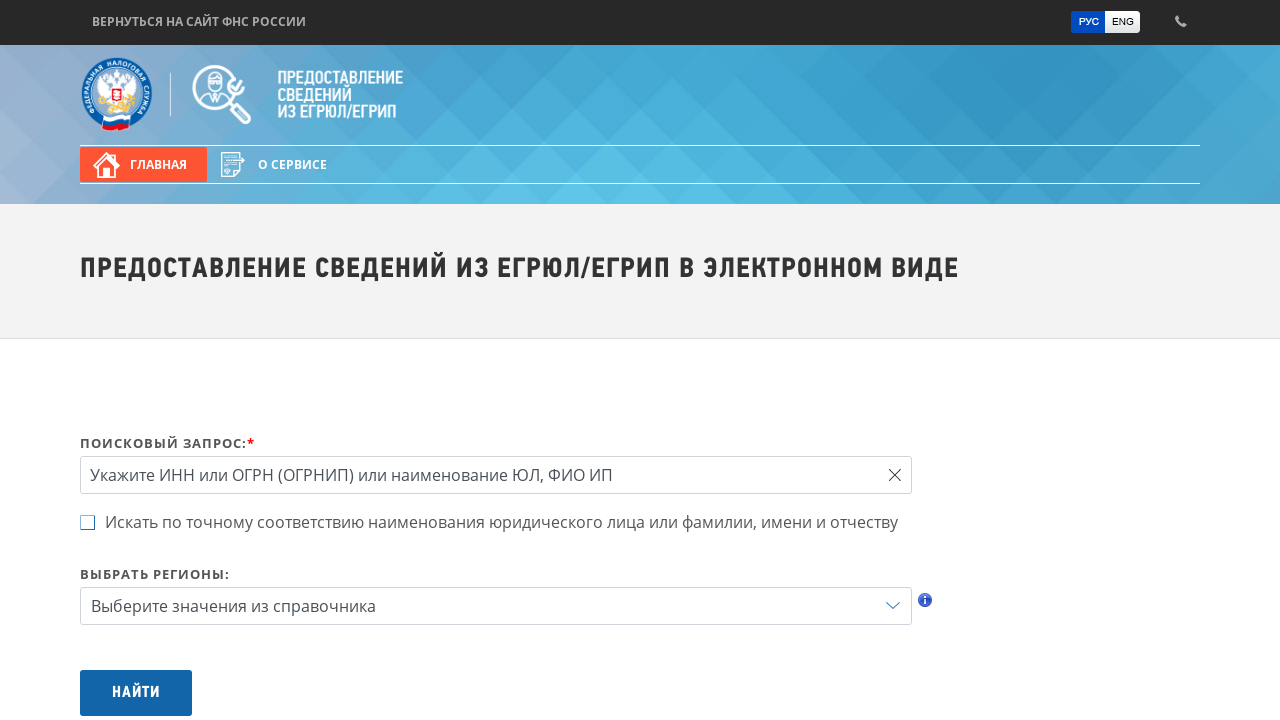

Filled search box with INN 7707083893 on #query
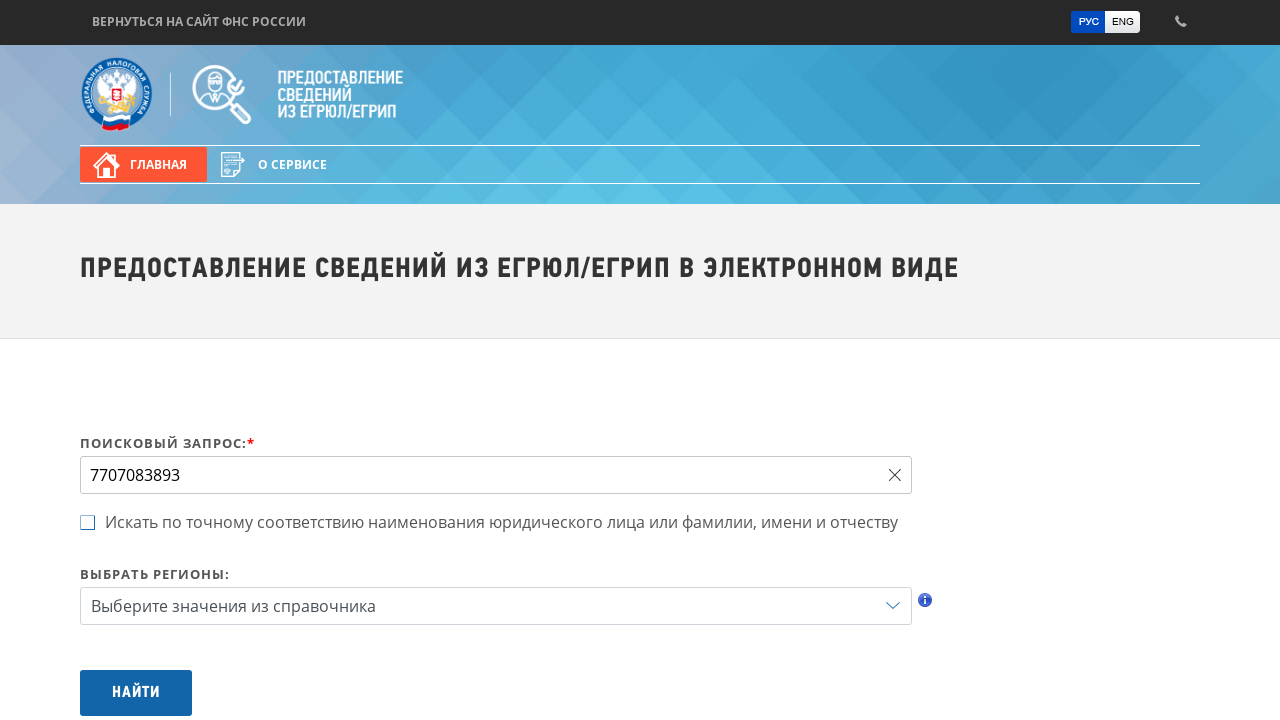

Clicked search button to submit INN query at (136, 693) on button[type='submit']
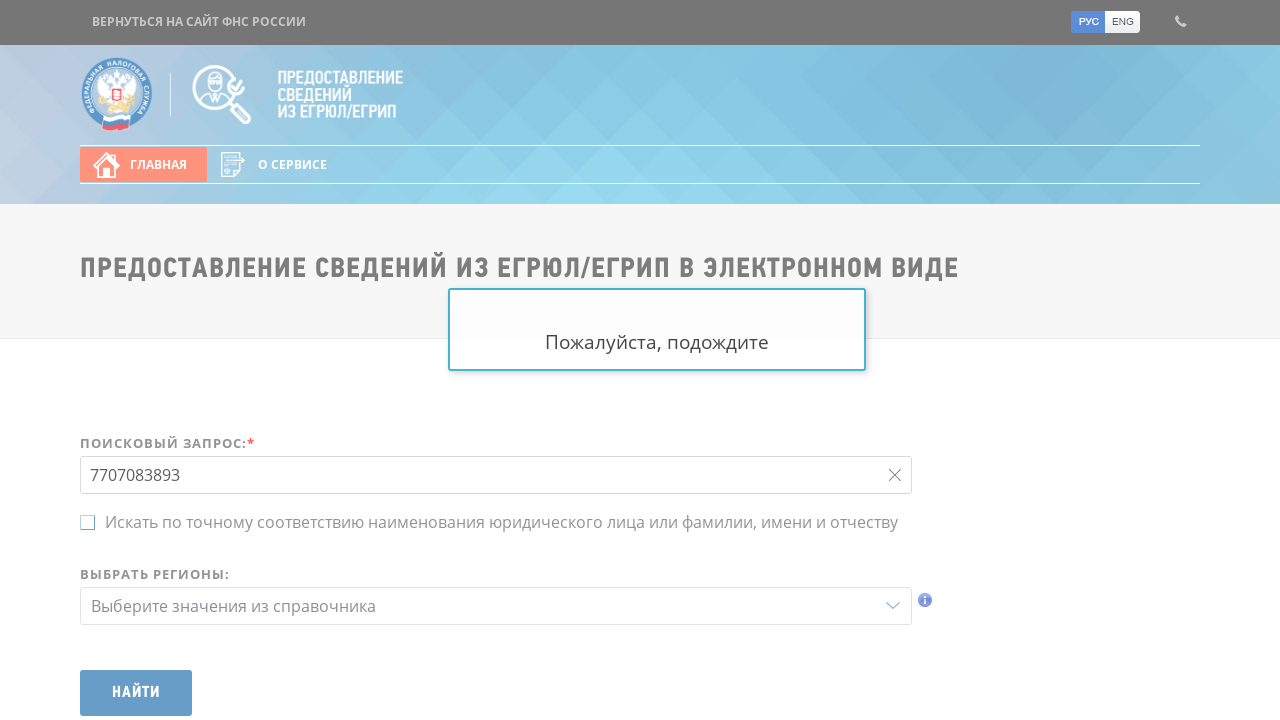

Search results appeared on page
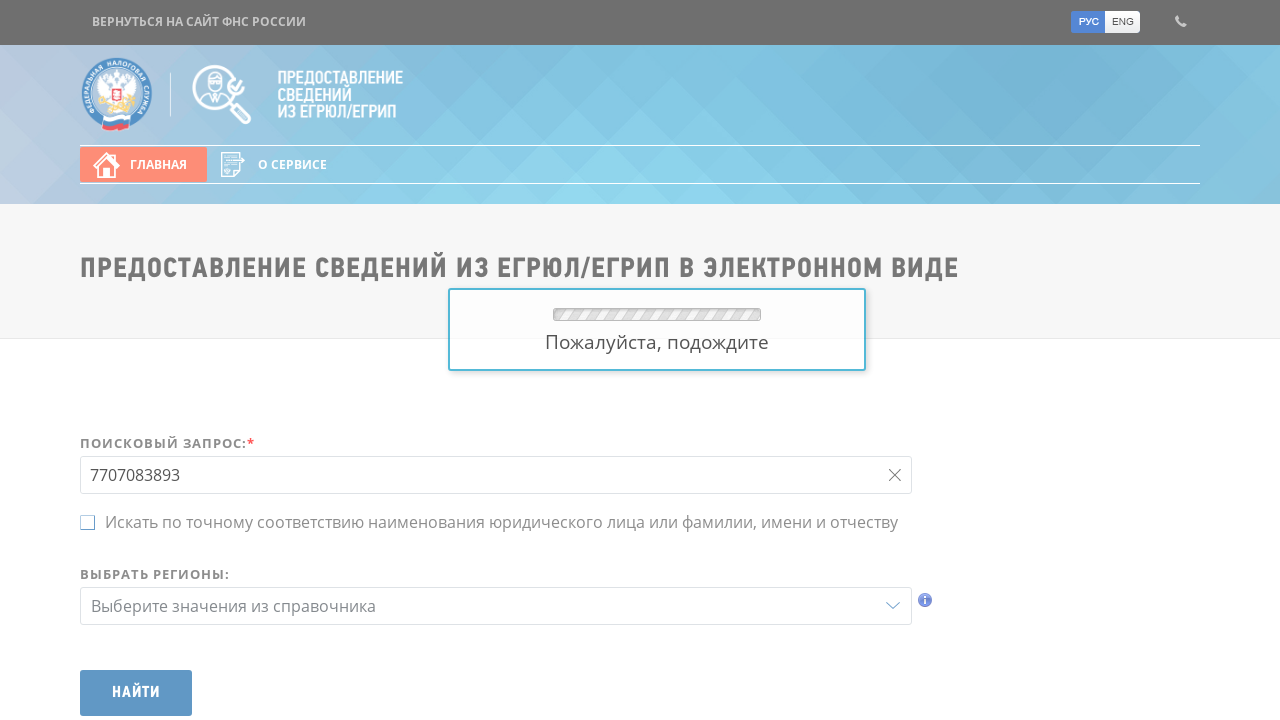

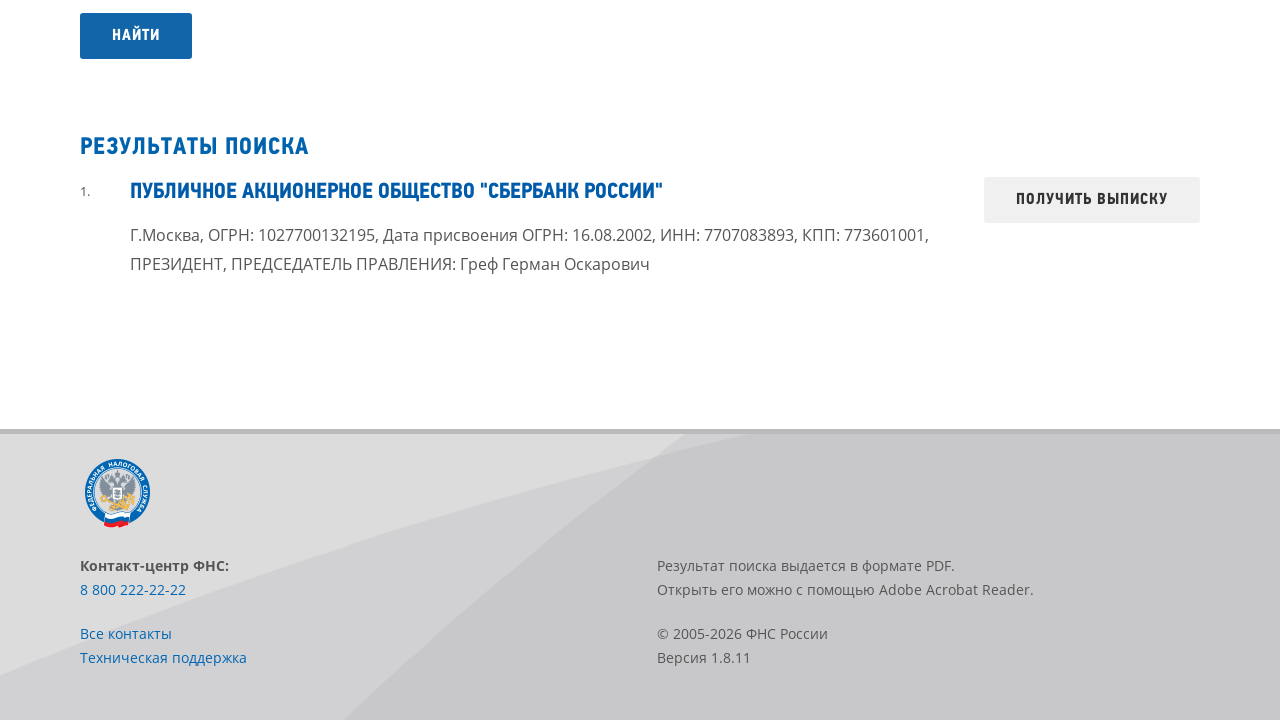